Tests dropdown selection functionality by selecting year, month, and day from different dropdown menus using various selection methods

Starting URL: https://testcenter.techproeducation.com/index.php?page=dropdown

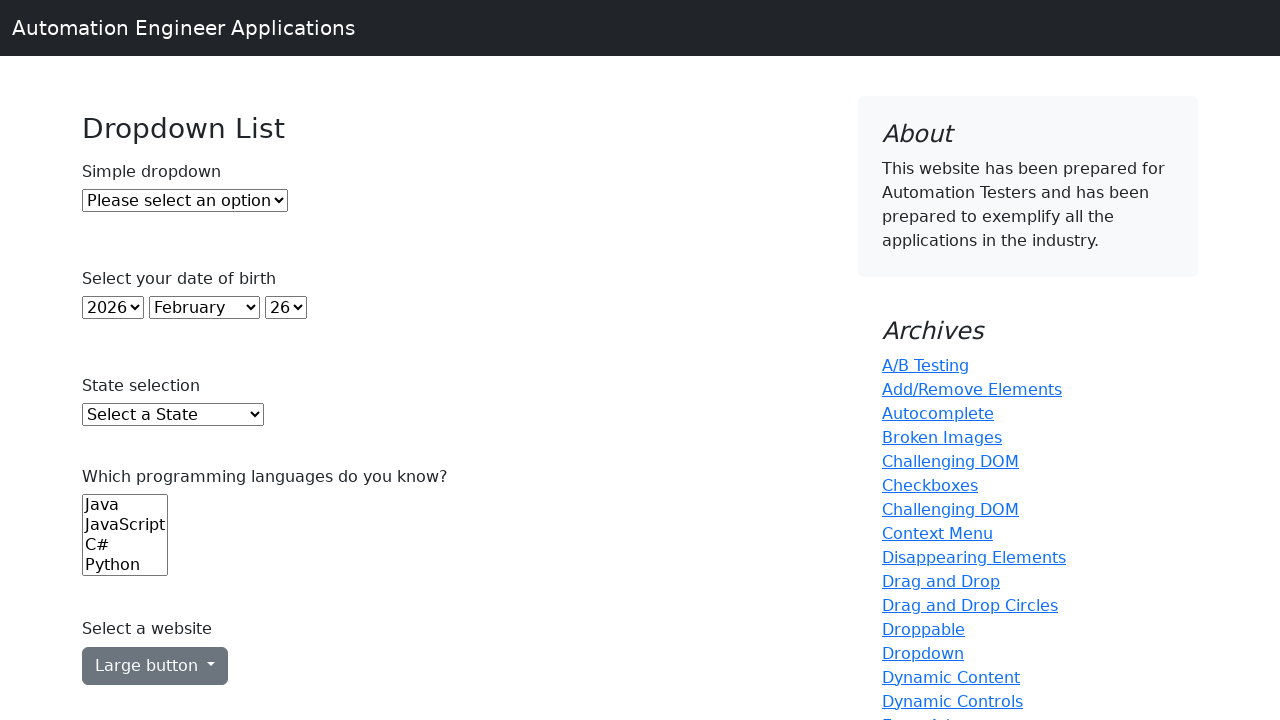

Selected year 2018 from year dropdown by index 5 on (//select)[2]
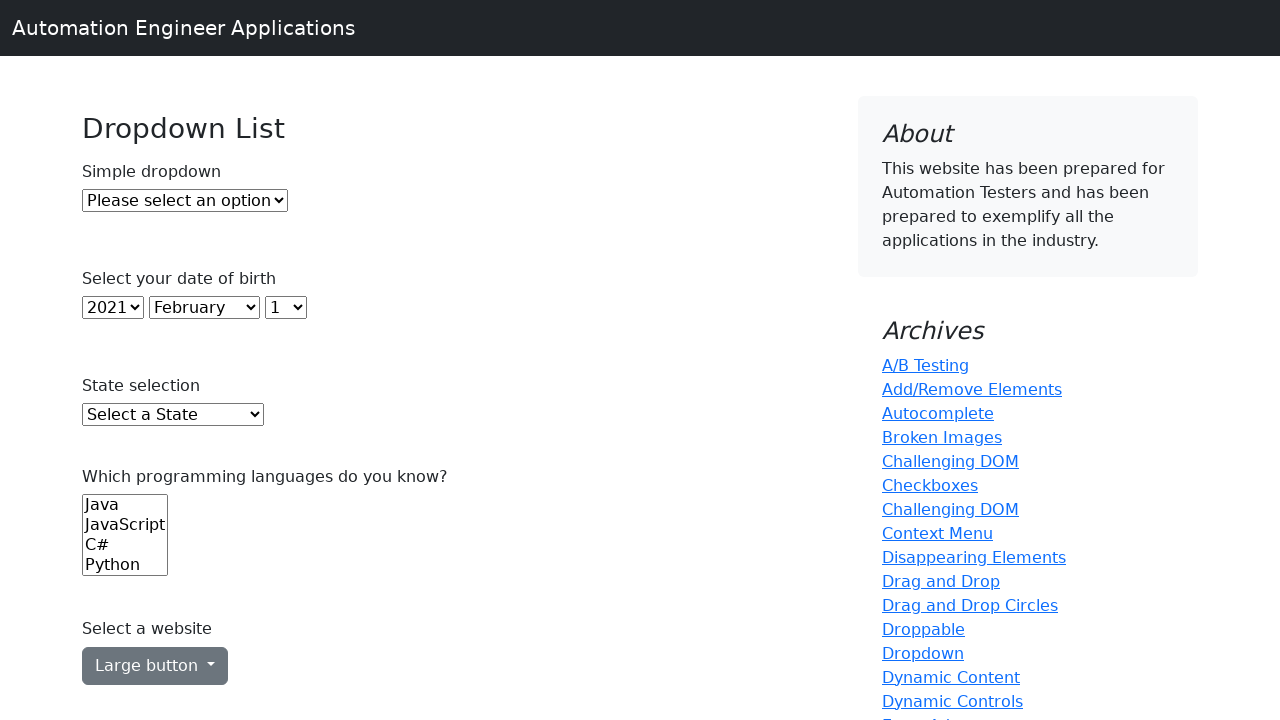

Selected month July (value 6) from month dropdown on (//select)[3]
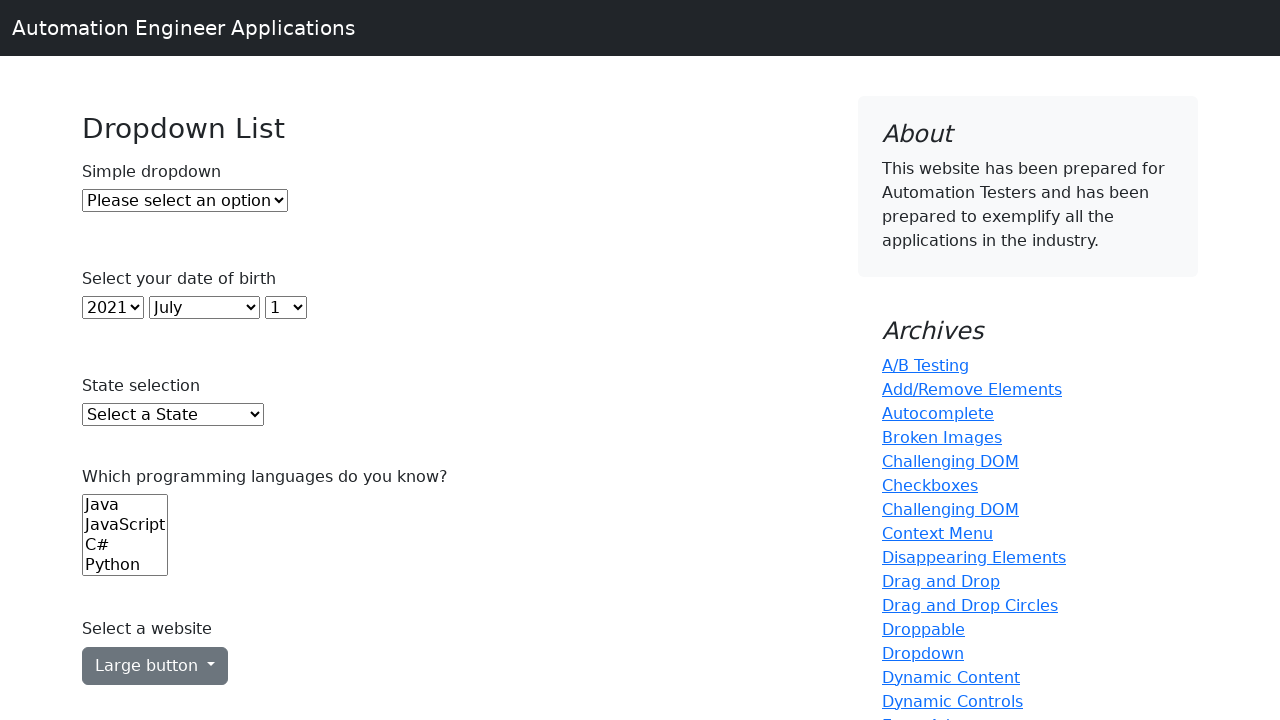

Selected day 15 from day dropdown by visible text on (//select)[4]
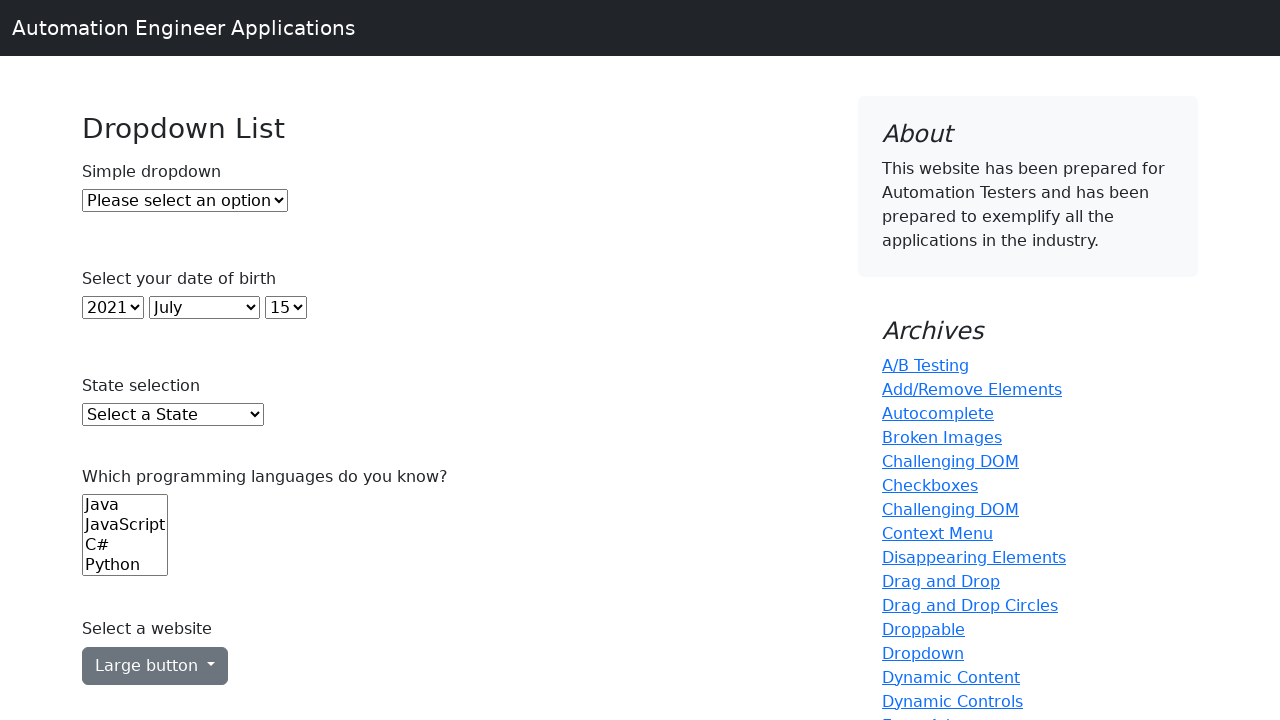

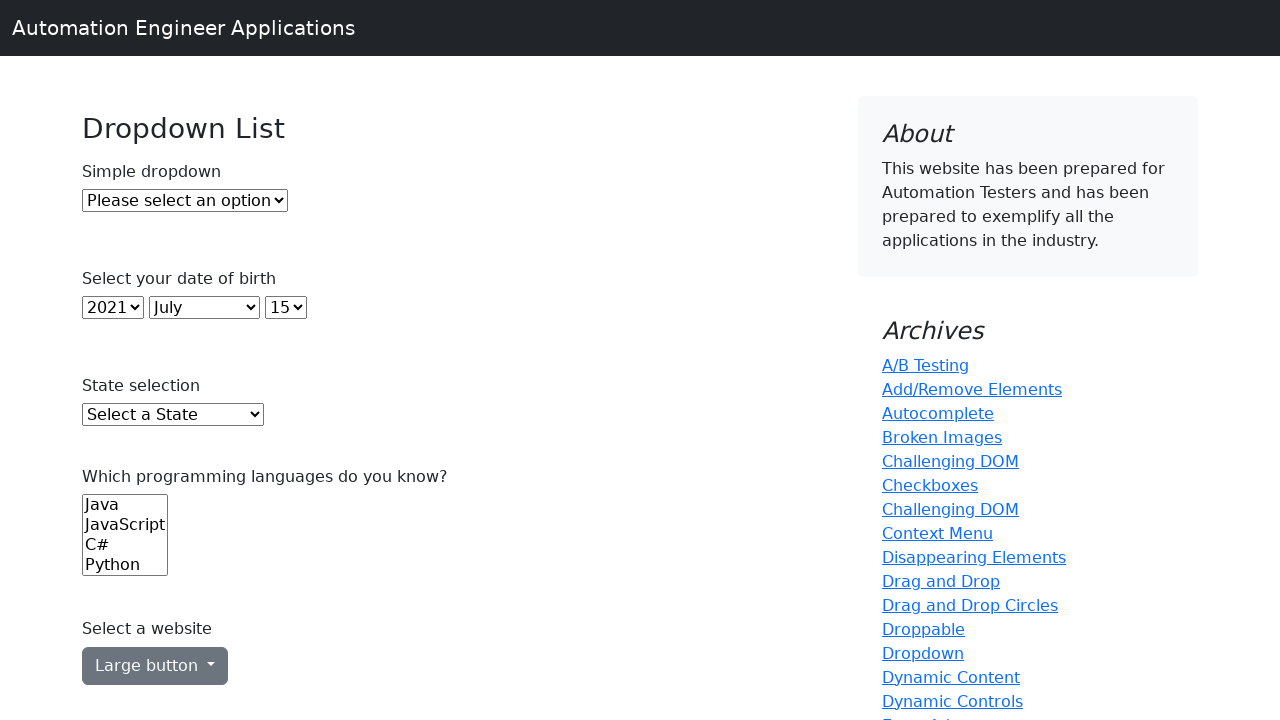